Tests web table editing by clicking edit on a record, clearing and updating the first name field

Starting URL: https://demoqa.com/webtables

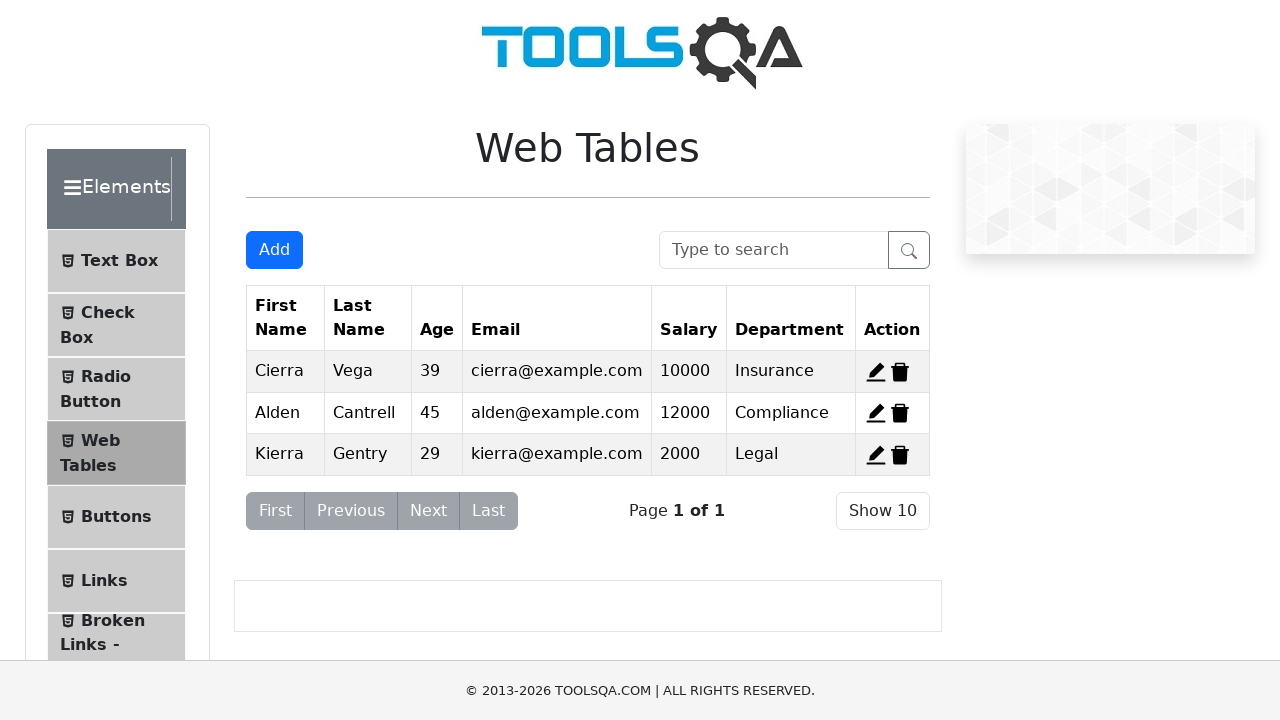

Clicked edit button on first record at (876, 372) on xpath=//span[@id='edit-record-1']//*[@stroke='currentColor']
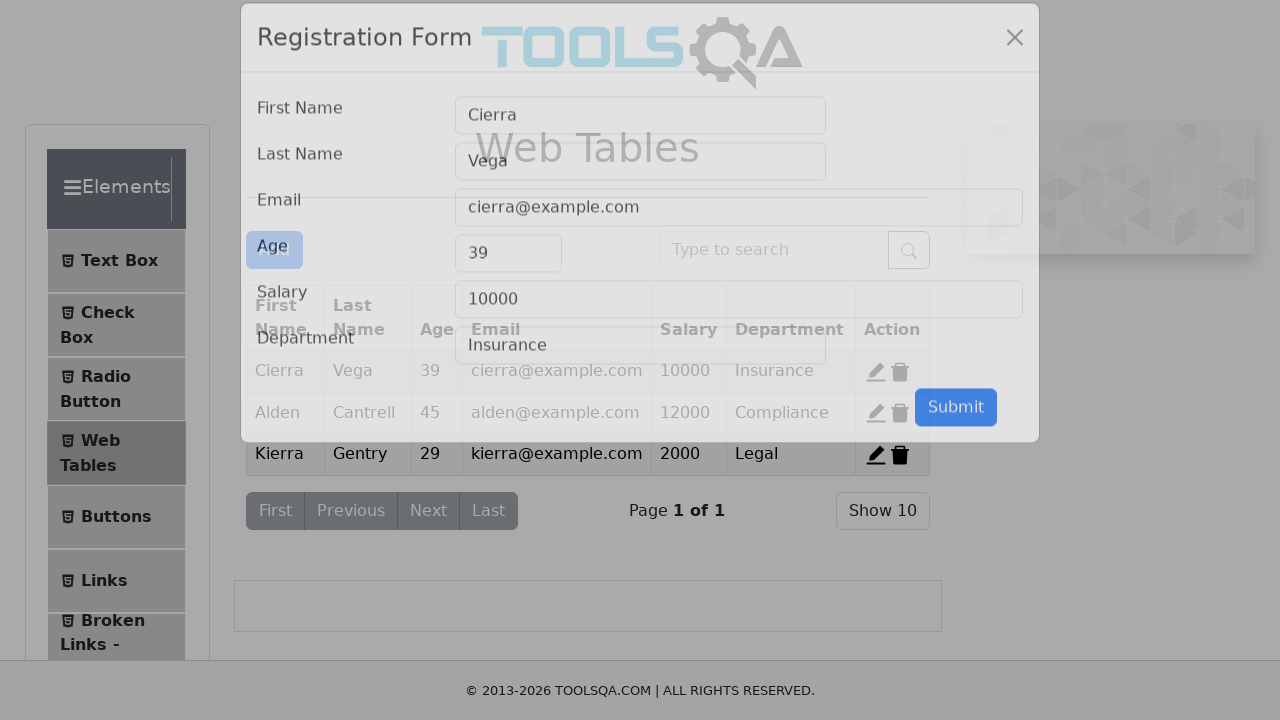

Cleared first name field on xpath=//input[@id='firstName']
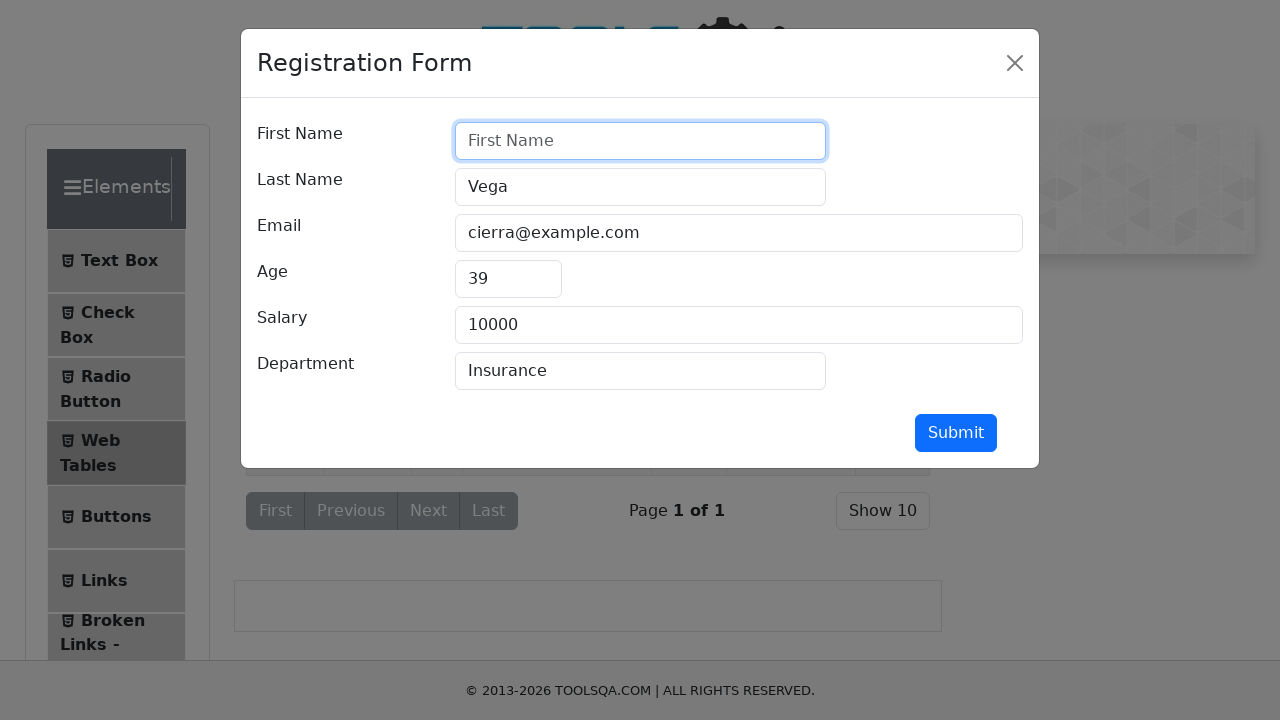

Filled first name field with 'Sadia Afsana' on //input[@id='firstName']
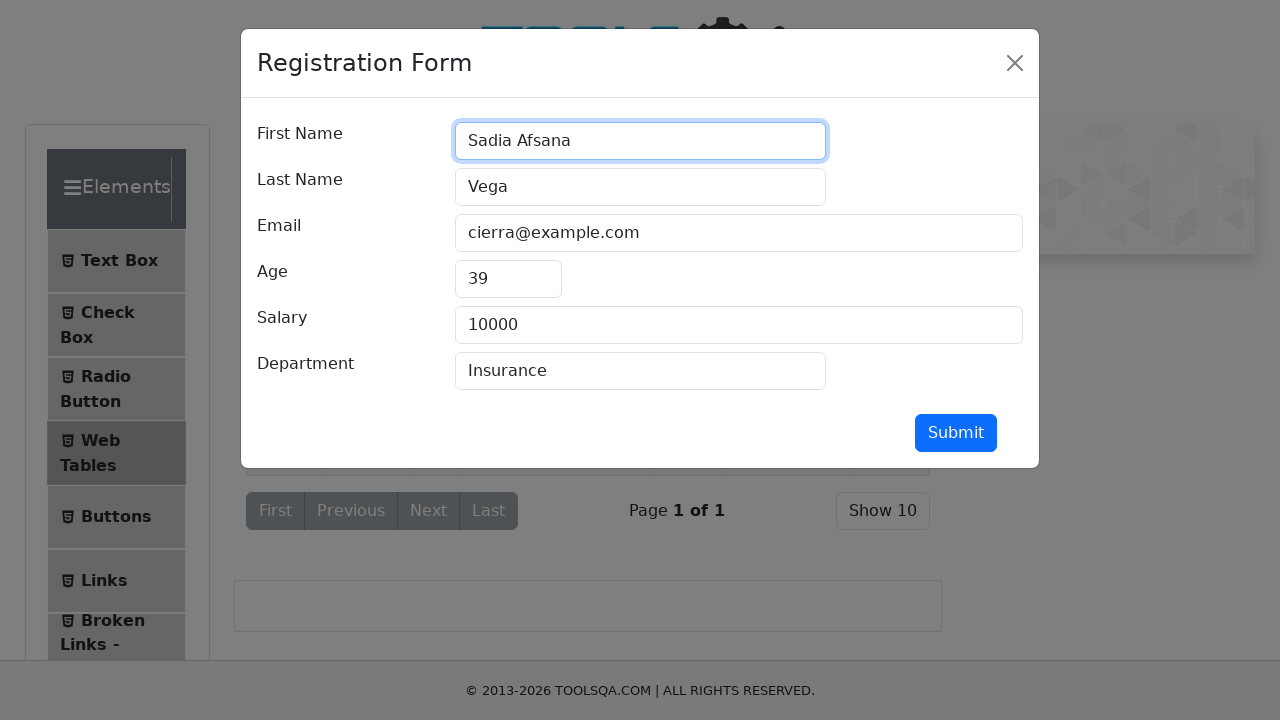

Clicked submit button to save changes at (956, 433) on #submit
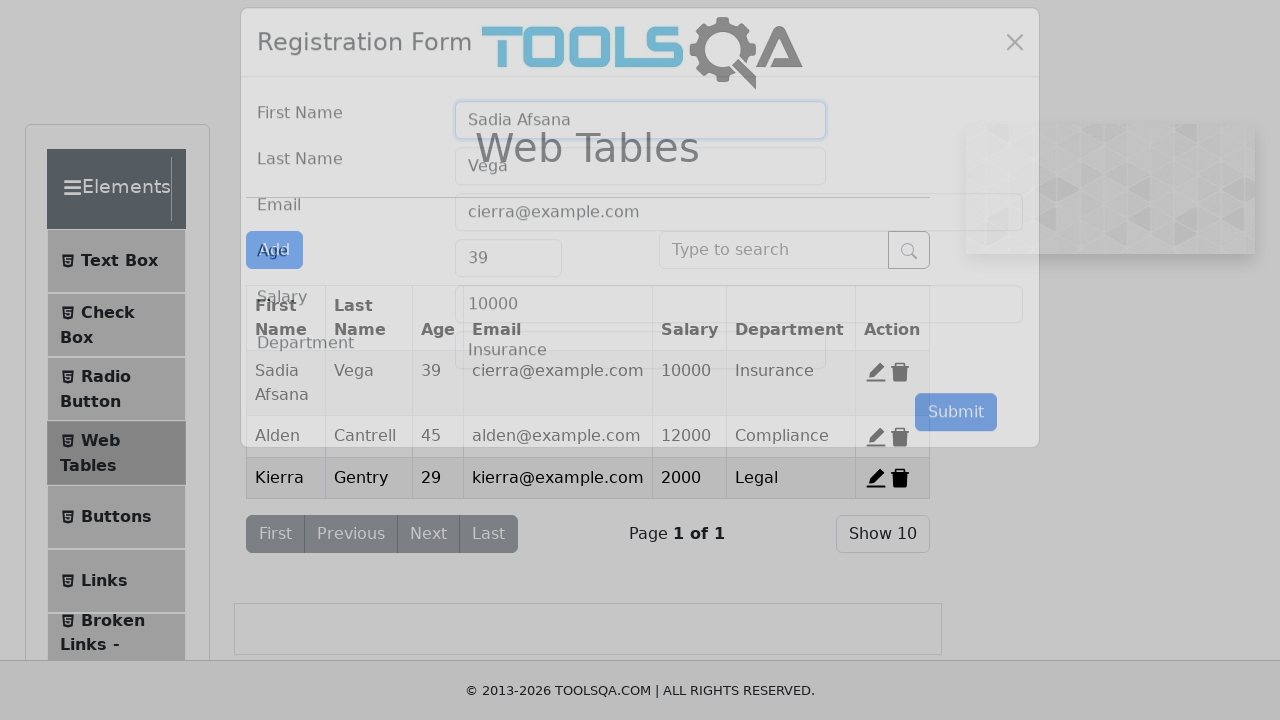

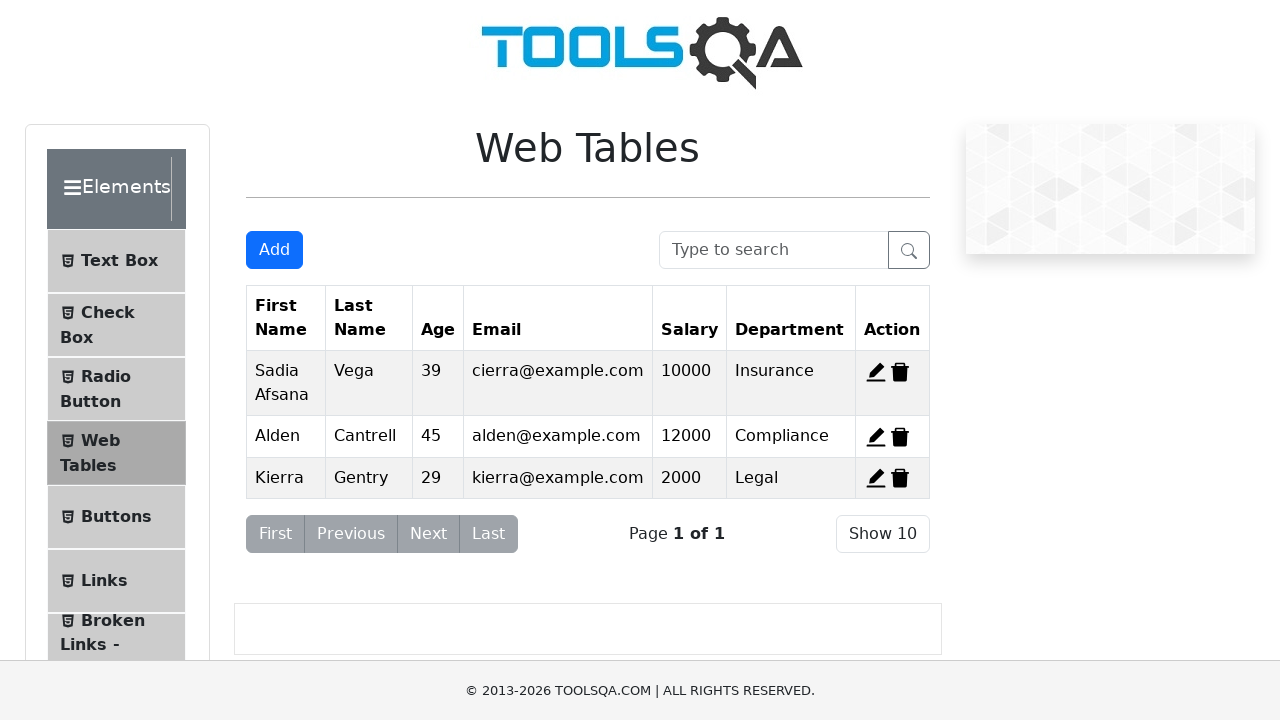